Fills out a registration form for "Civeis" document type with company (juridical person) data, entering company name and CNPJ.

Starting URL: https://esaj.tjsp.jus.br/sco/abrirCadastro.do

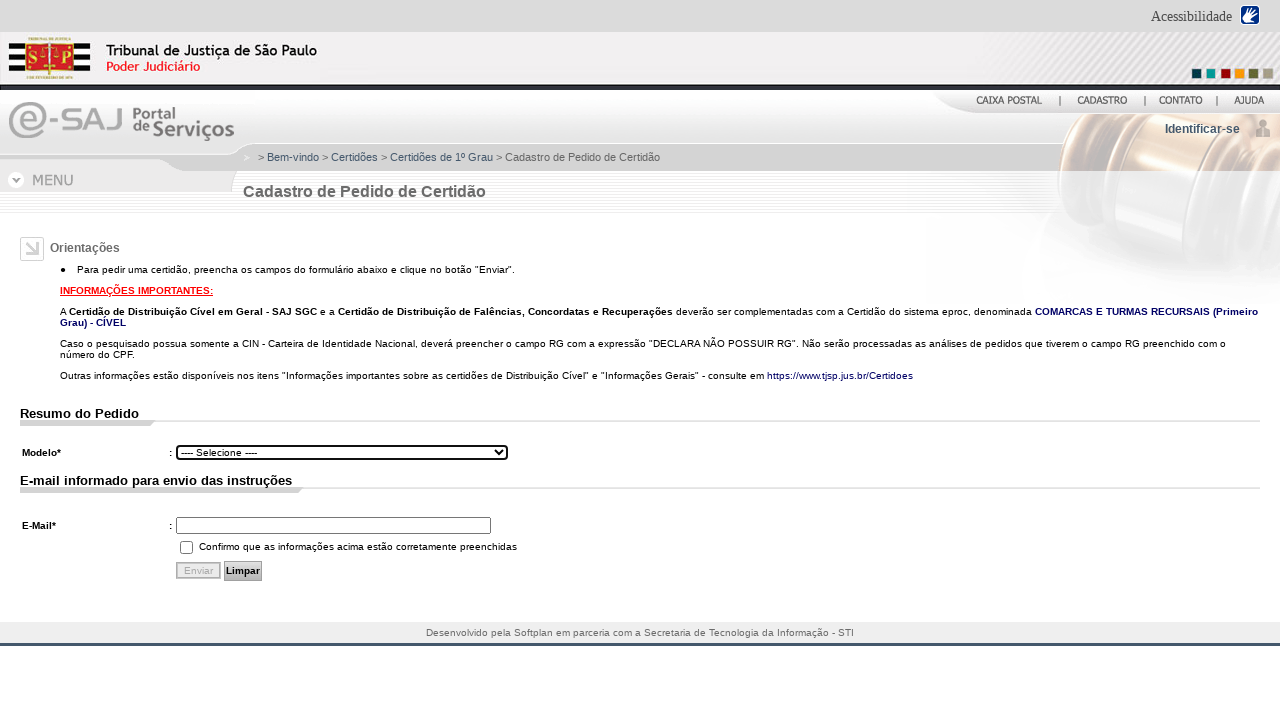

Pressed ArrowDown key (1st press)
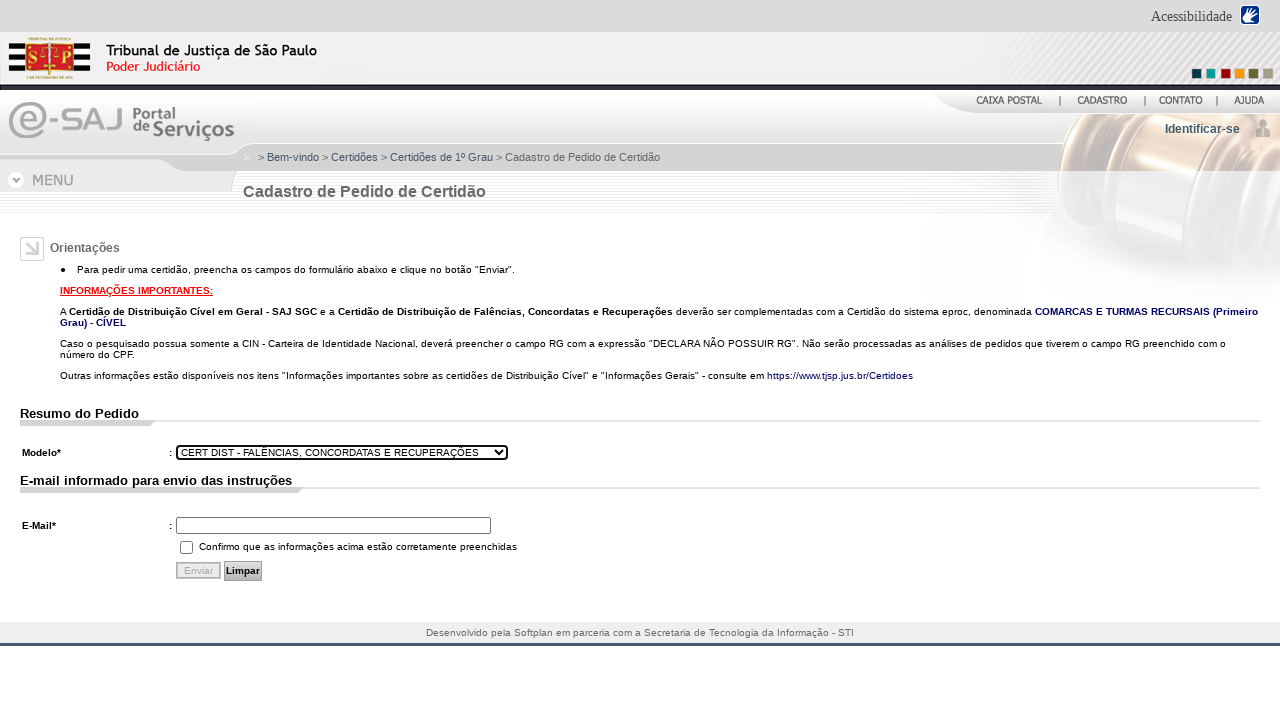

Pressed ArrowDown key (2nd press)
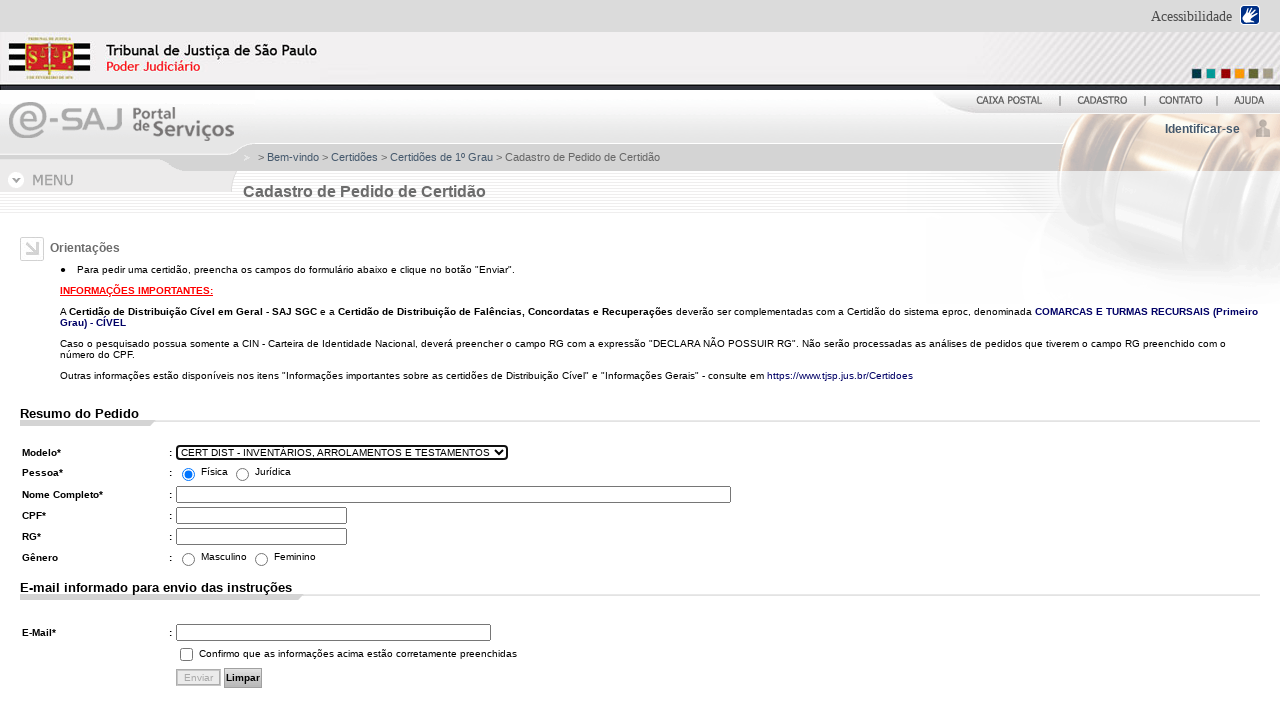

Pressed ArrowDown key (3rd press)
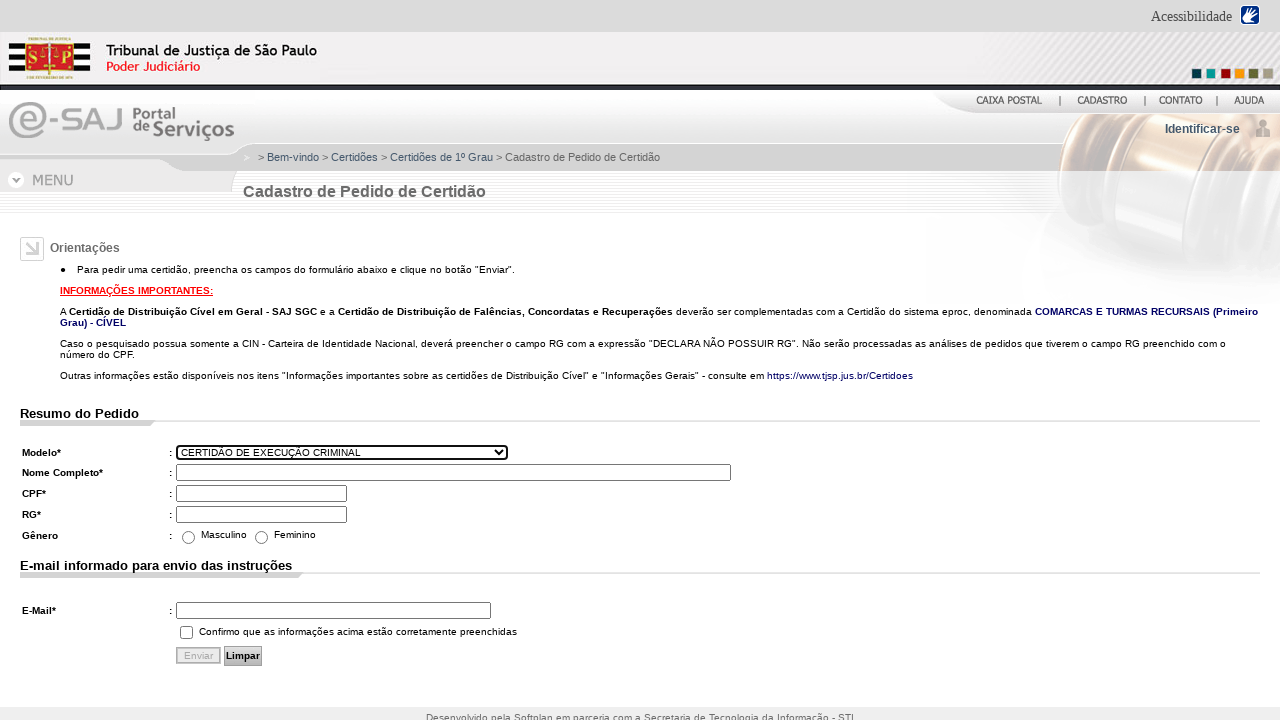

Pressed ArrowDown key (4th press) to select Civeis document type
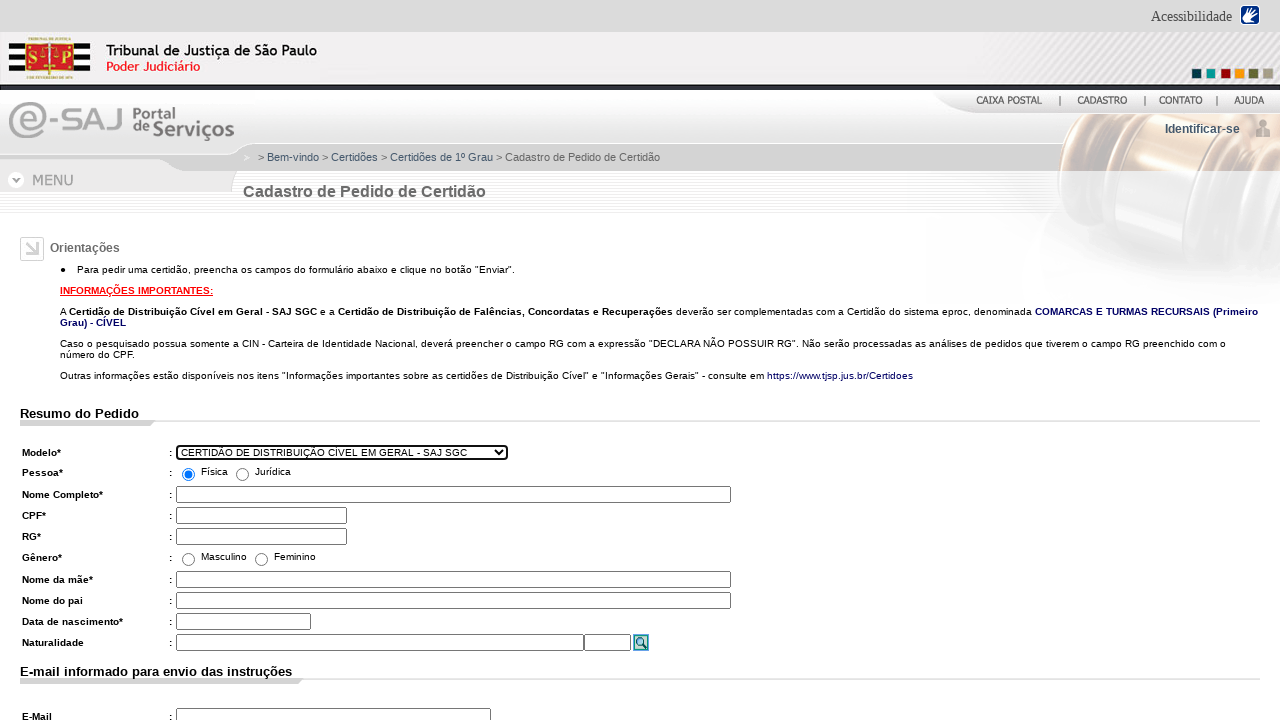

Clicked on Juridical Person (Pessoa Jurídica) option at (242, 474) on xpath=//*[@id="tpPessoaJ"]
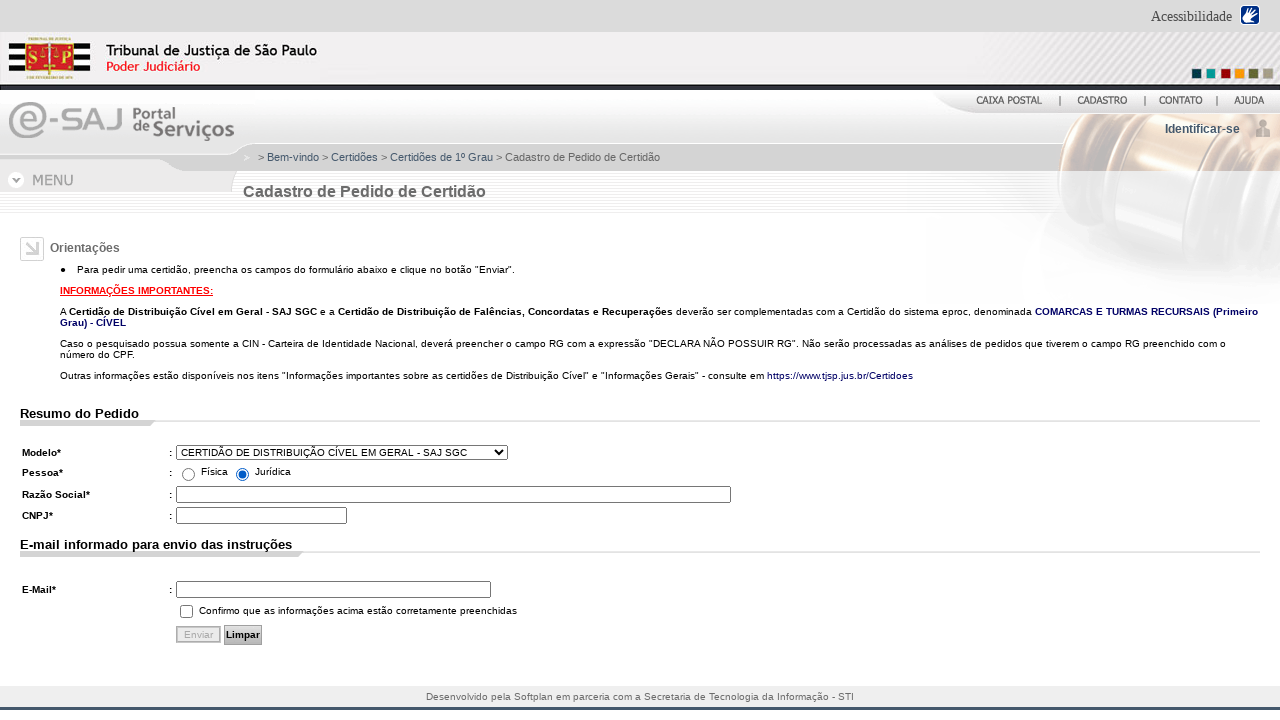

Waited 1000ms for form to update
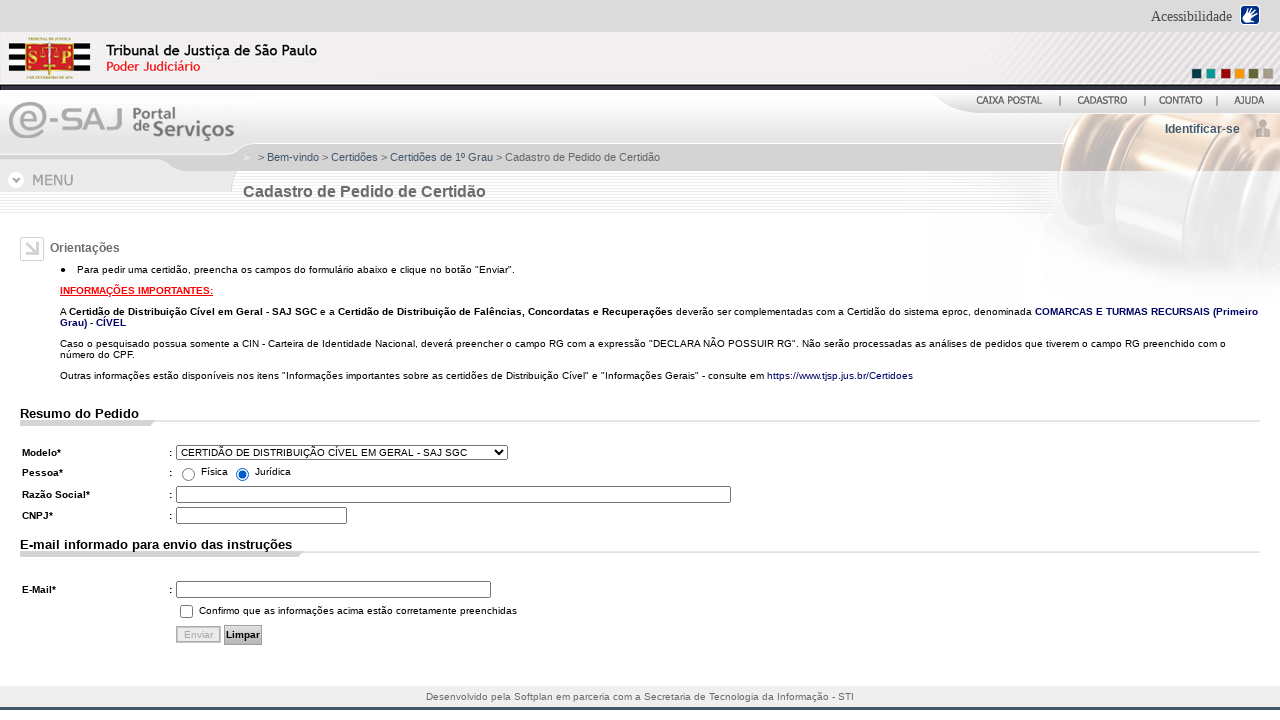

Filled company name field with 'Empresa Comercial Ltda' on #nmCadastroJ
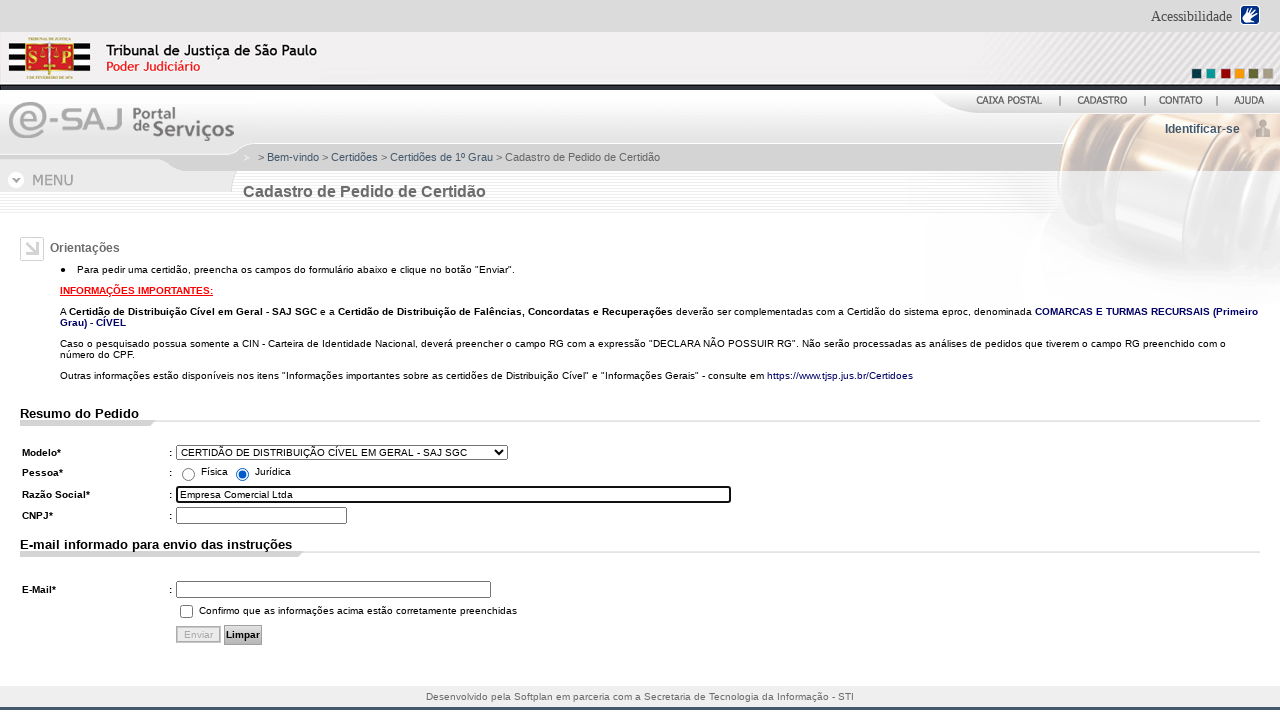

Filled CNPJ field with '12.345.678/0001-90' on #identity\.nuCnpjFormatado
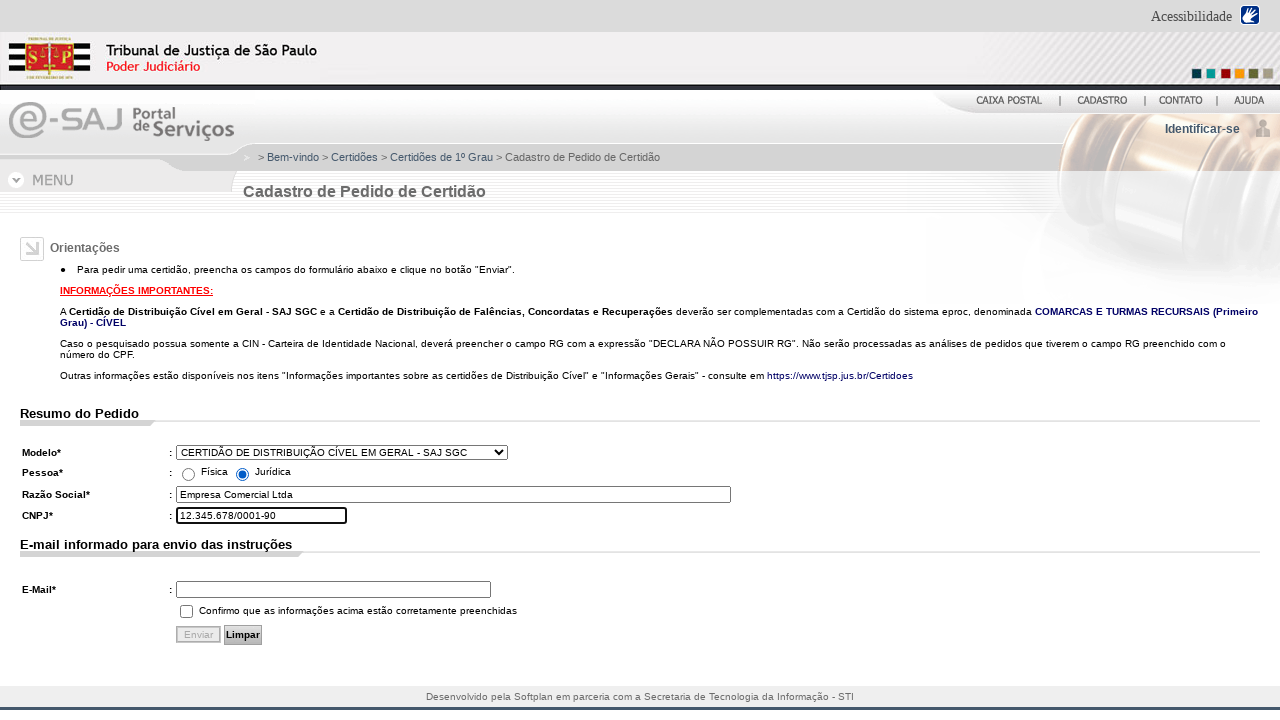

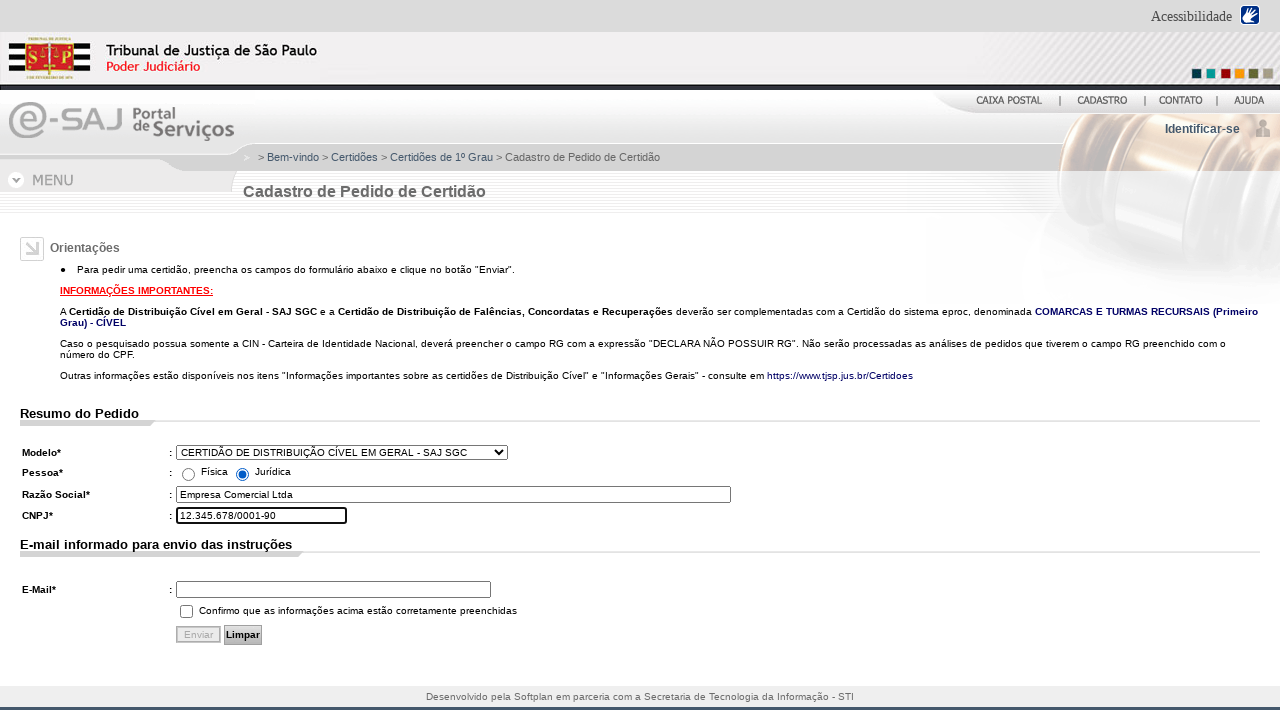